Tests the contact form with empty fields to verify negative/validation scenario behavior.

Starting URL: https://dawidmikula.github.io/petStore/contact.html

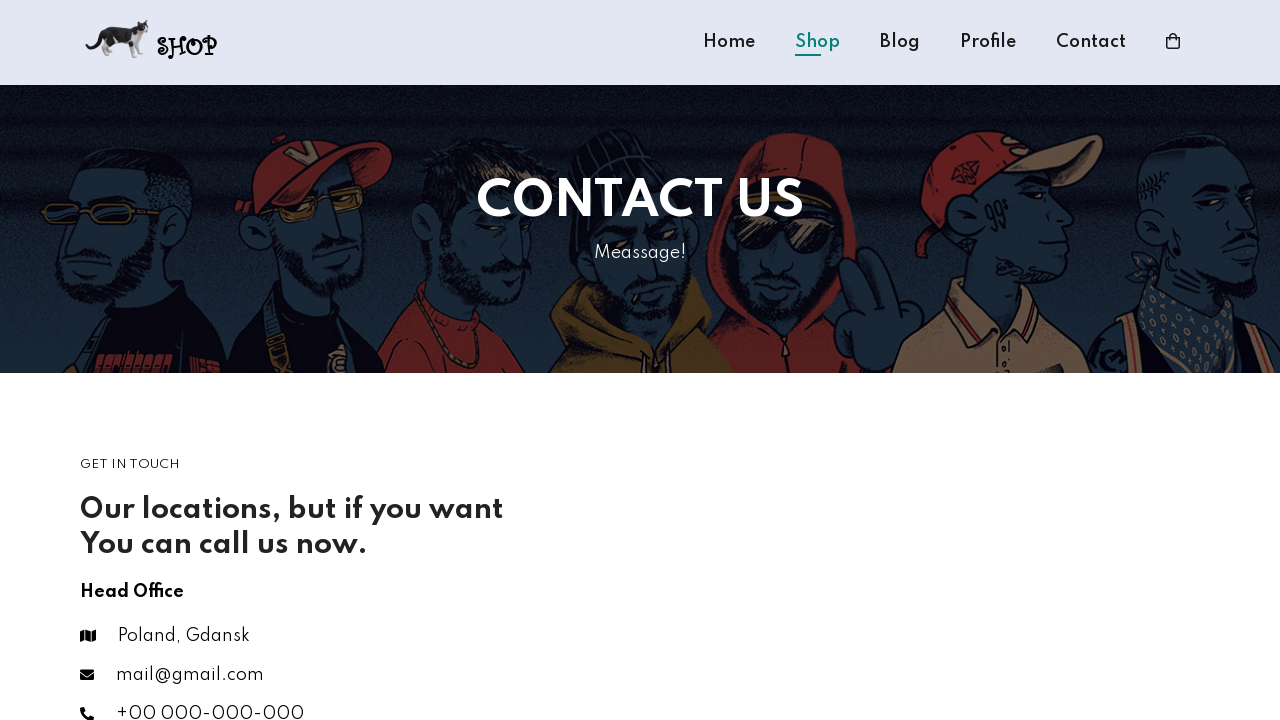

Navigated to contact form page
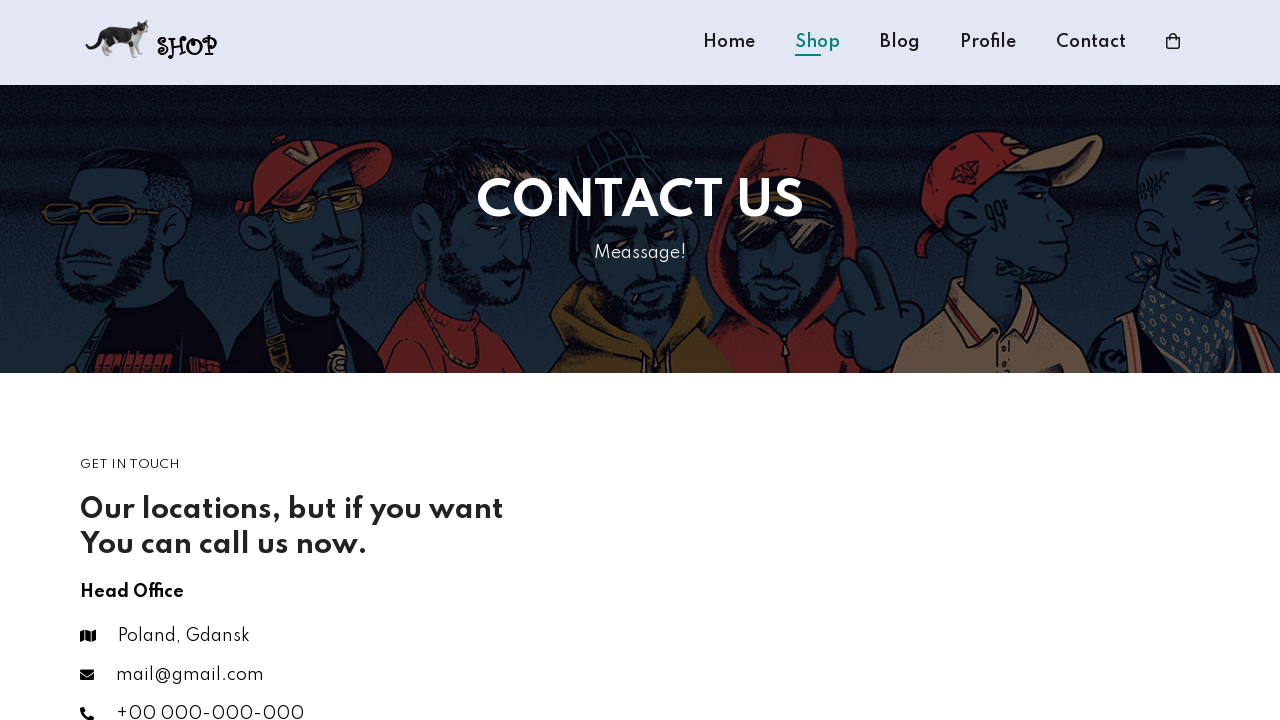

Filled 'Your Name' field with empty value on input[placeholder='Your Name']
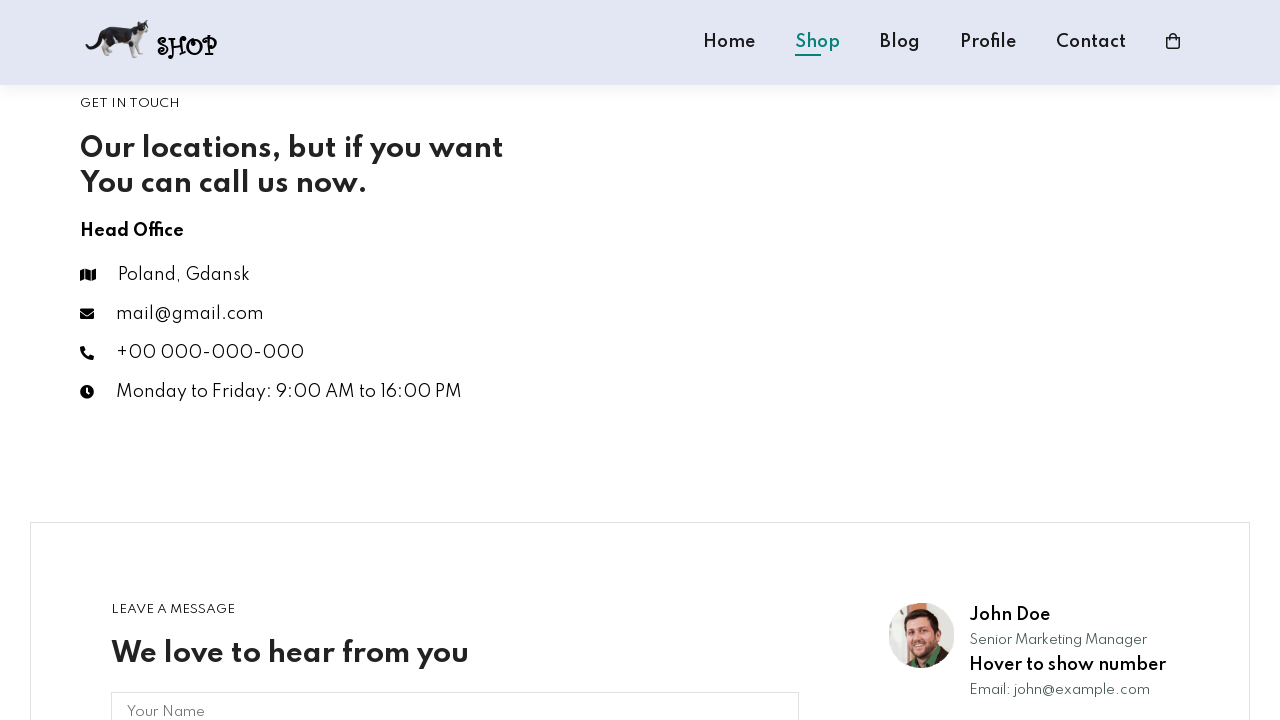

Filled 'E-mail' field with empty value on input[placeholder='E-mail']
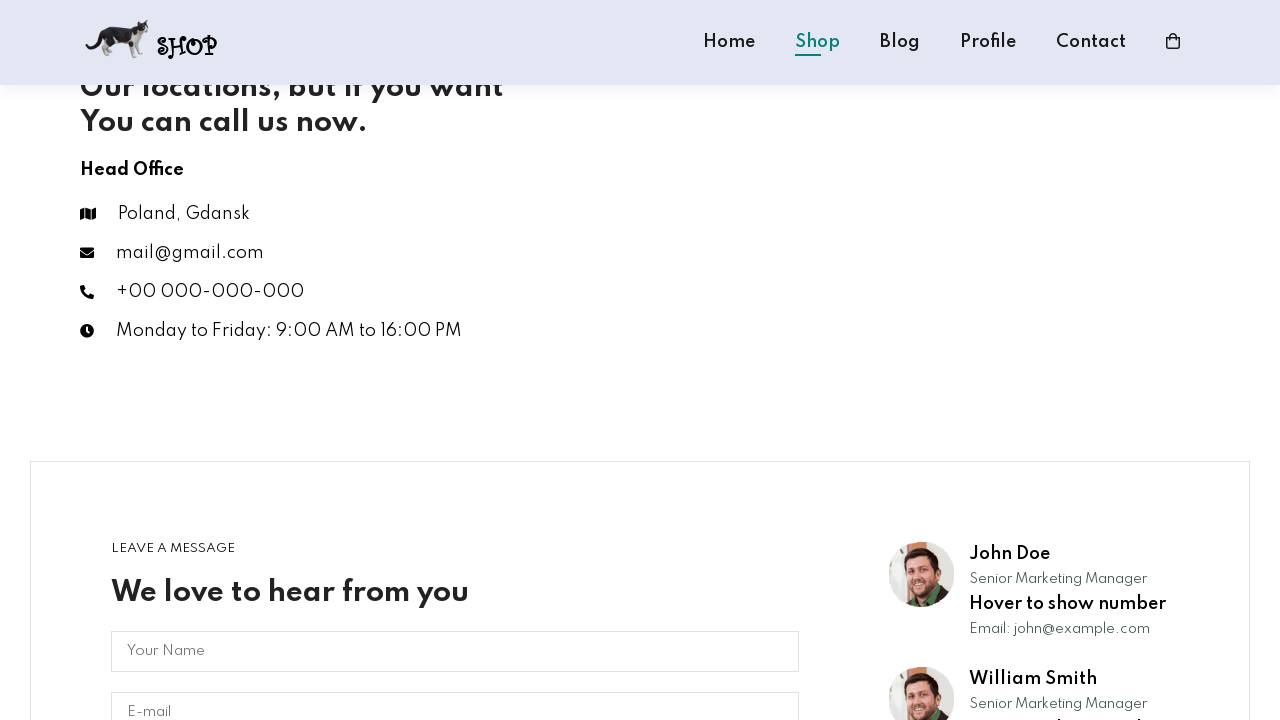

Filled 'Subject' field with empty value on input[placeholder='Subject']
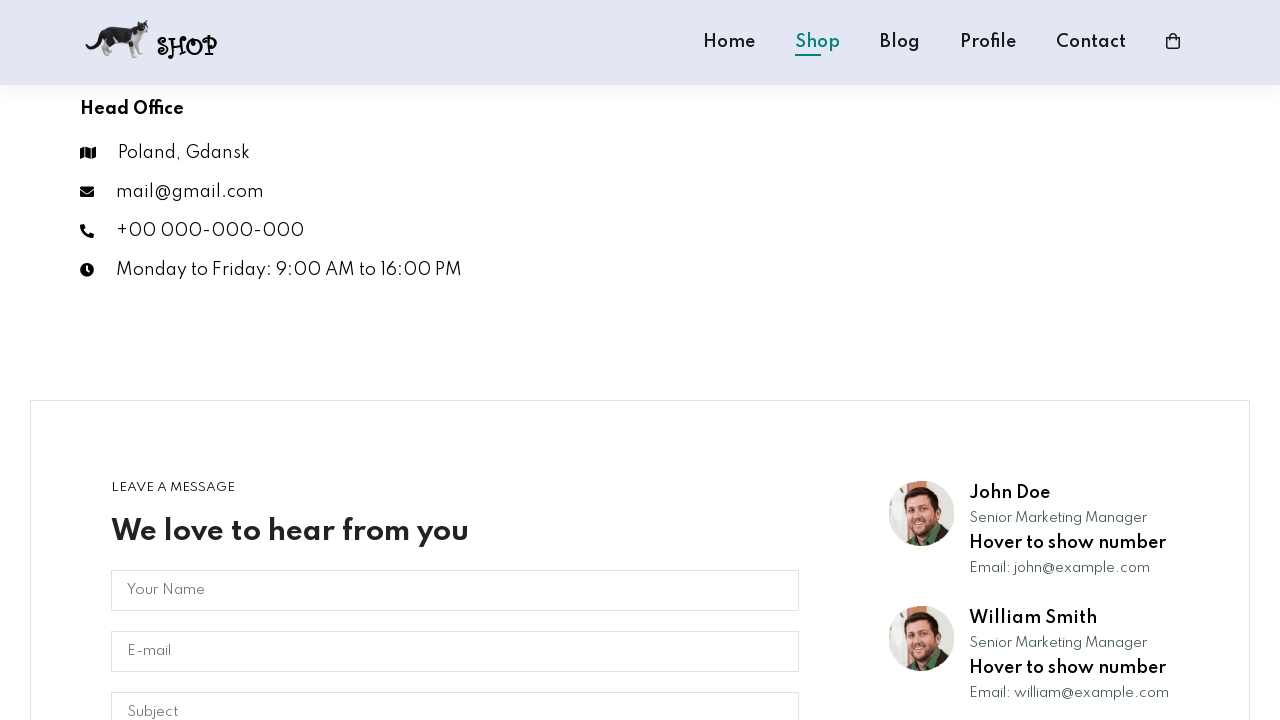

Filled 'Your Message' field with empty value on textarea[placeholder='Your Message']
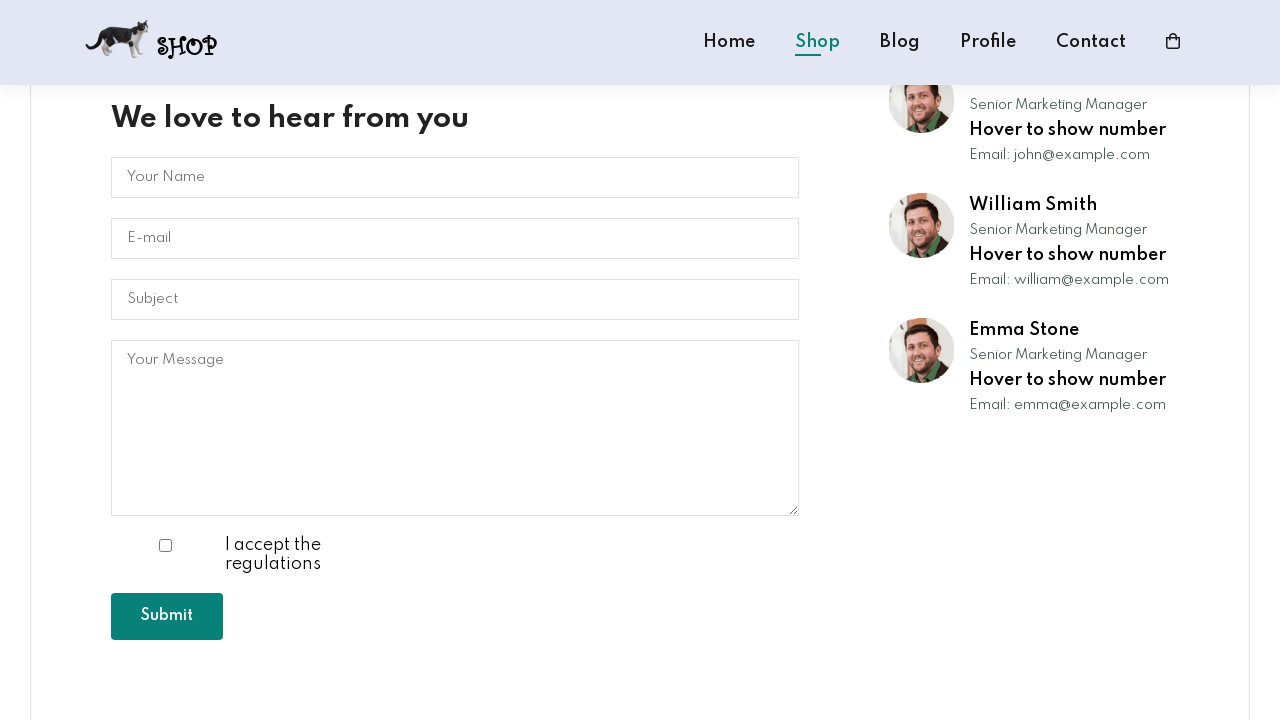

Clicked submit button with all empty fields at (167, 616) on button[type='submit']
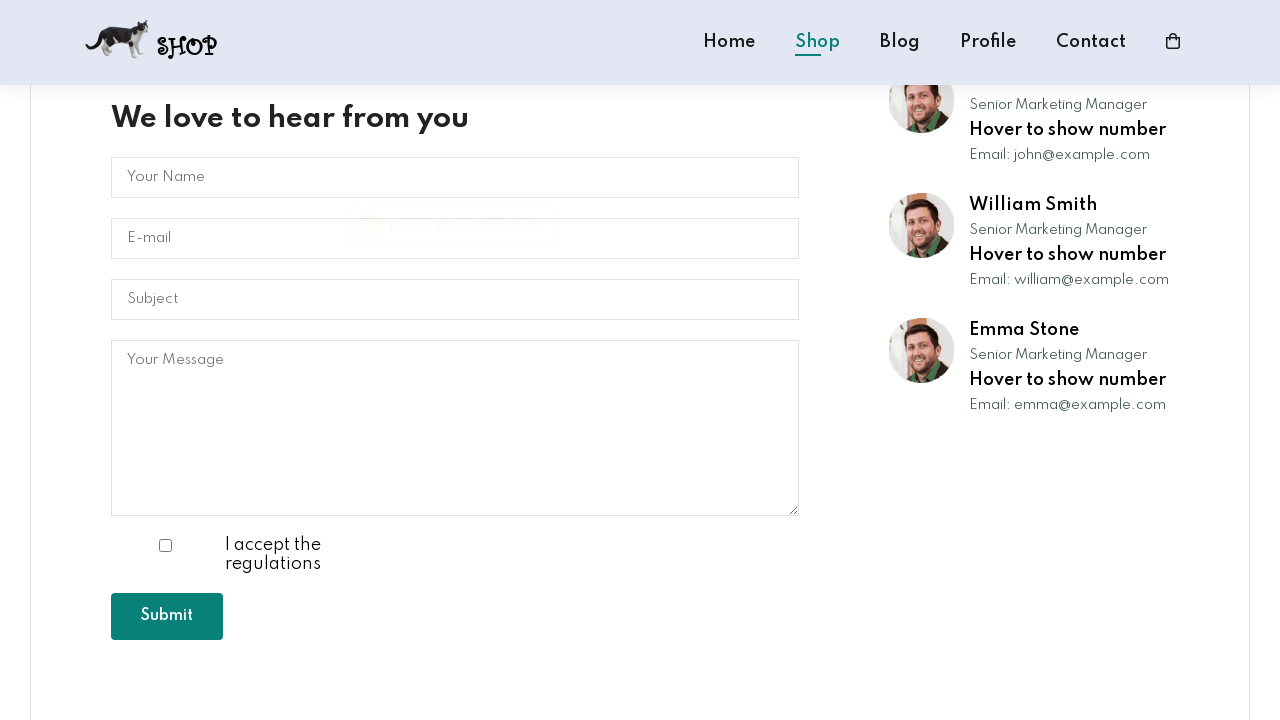

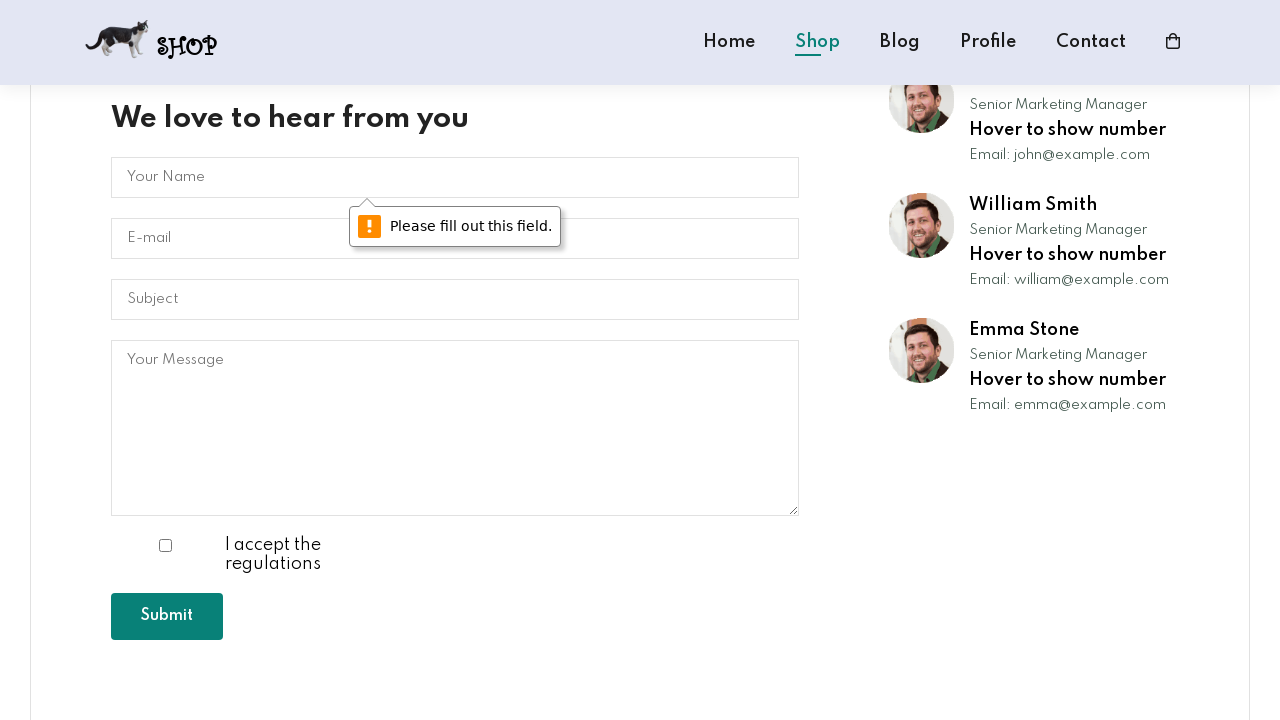